Tests login functionality with the performance glitch test user account to verify handling of slow responses

Starting URL: https://www.saucedemo.com/

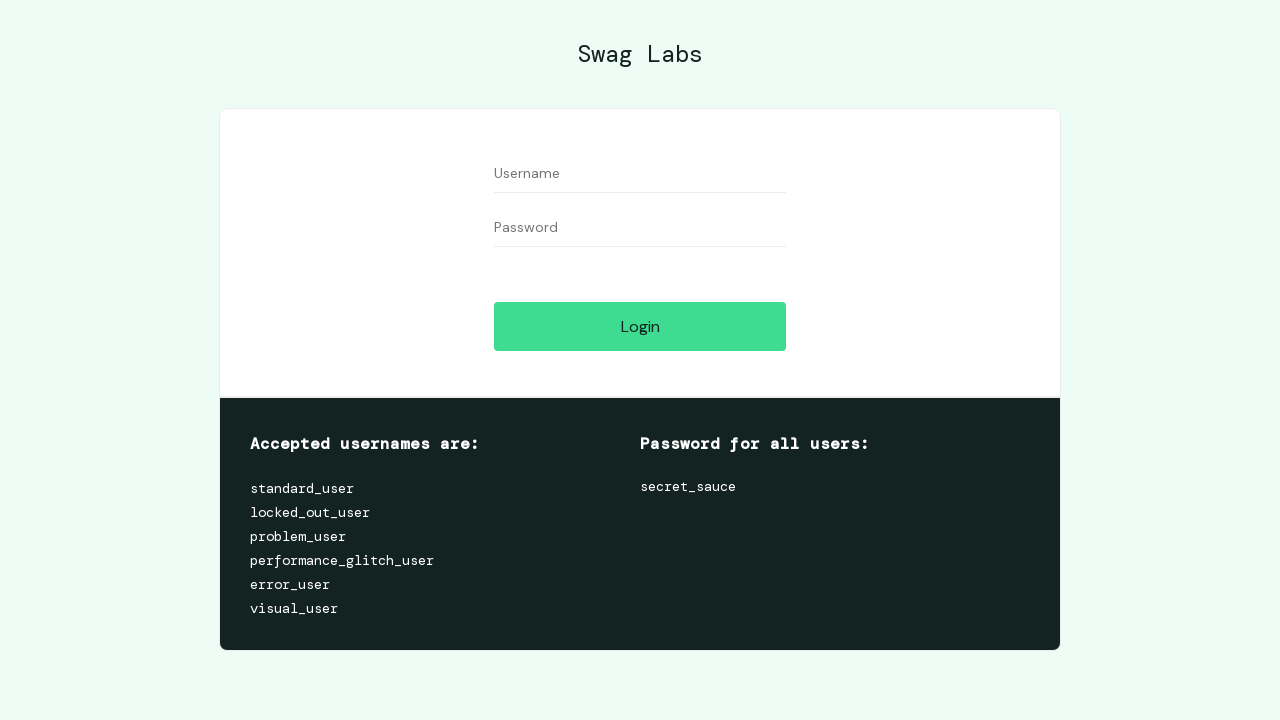

Username field became visible on login page
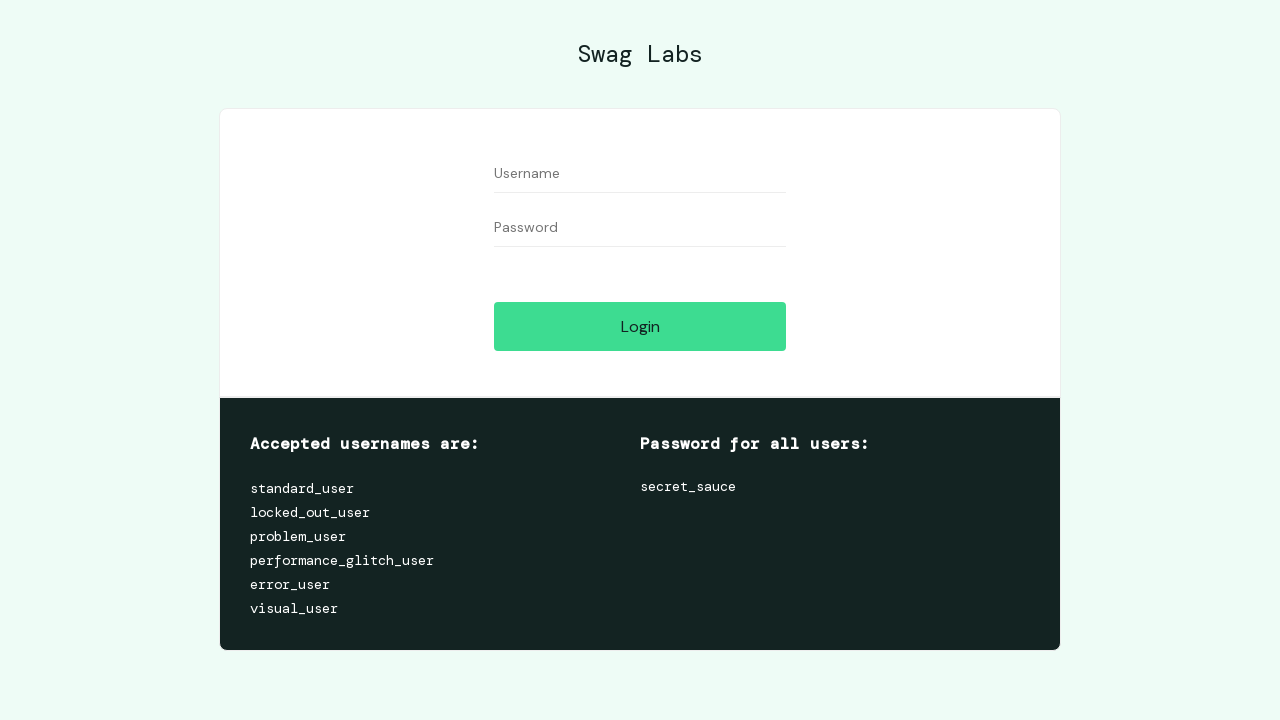

Password field became visible on login page
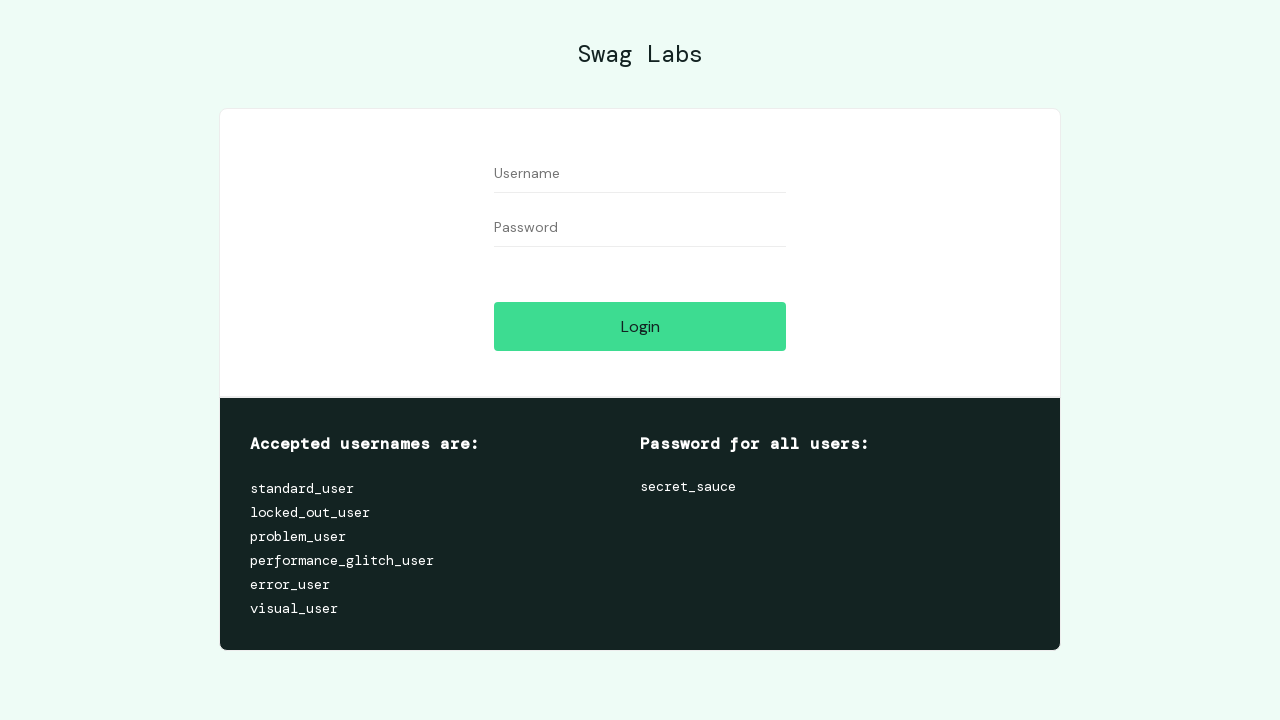

Filled username field with 'performance_glitch_user' on #user-name
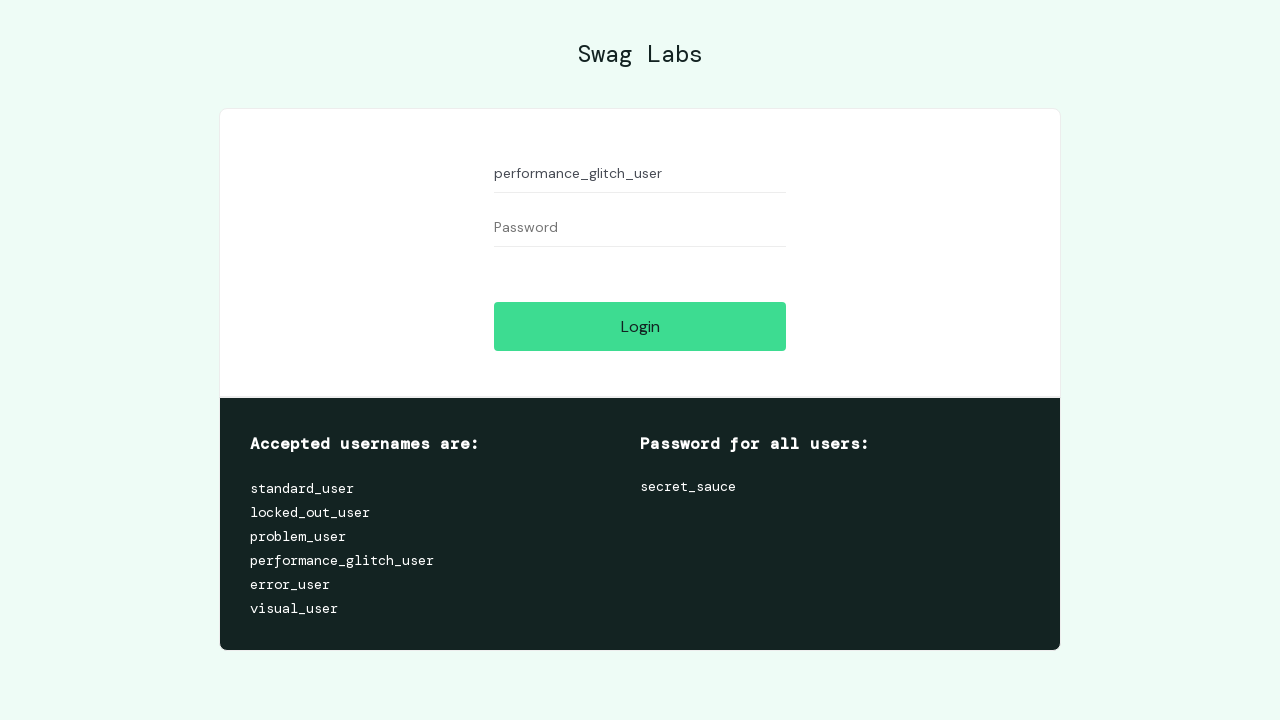

Filled password field with 'secret_sauce' on #password
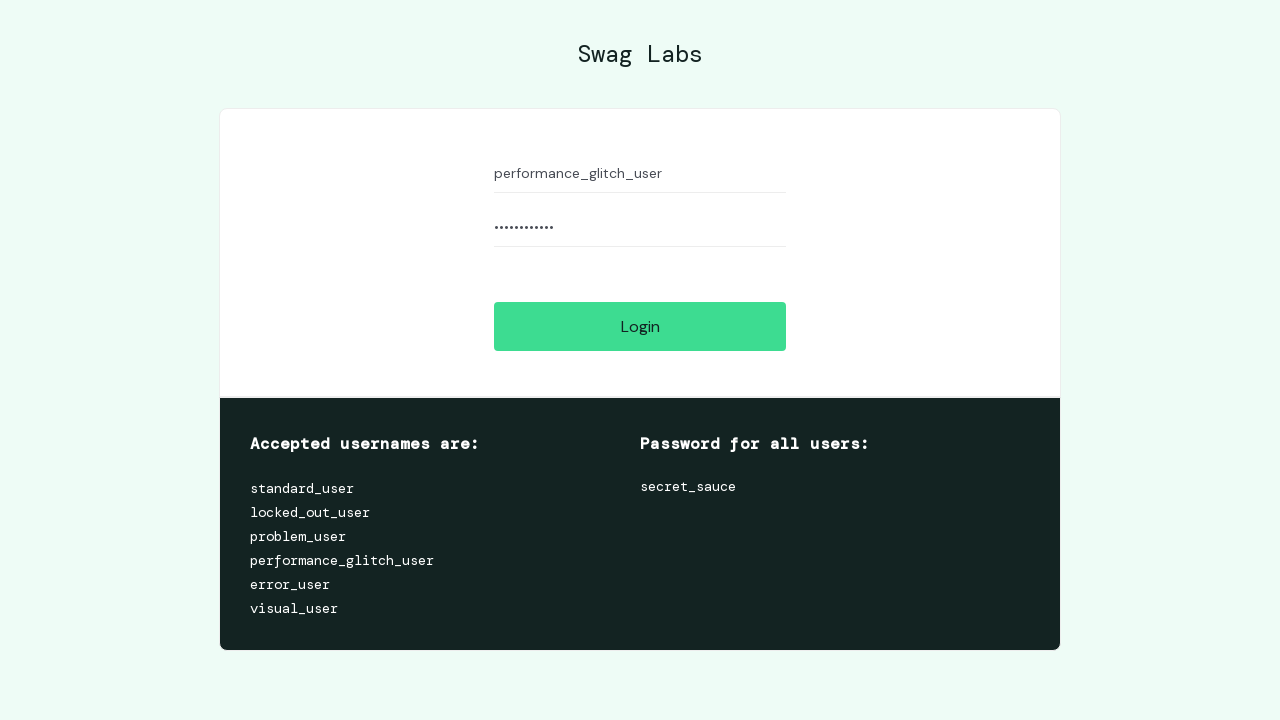

Clicked login button to submit credentials for performance glitch test user at (640, 326) on #login-button
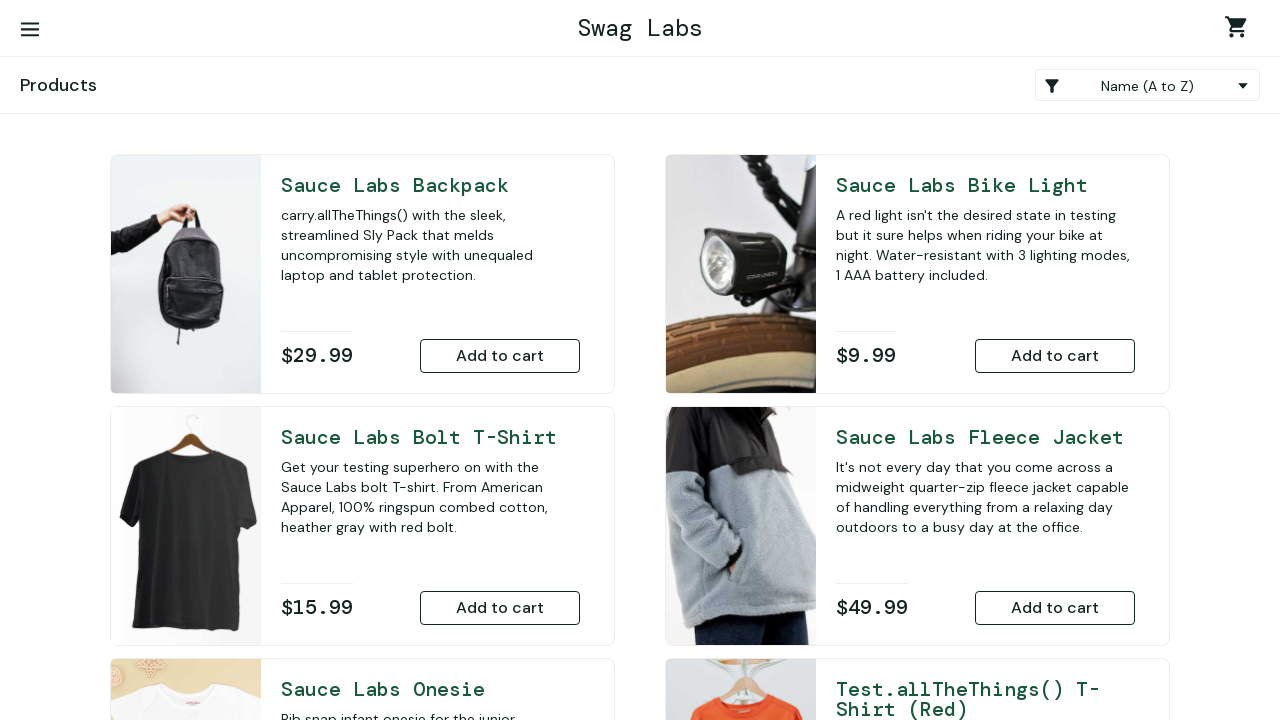

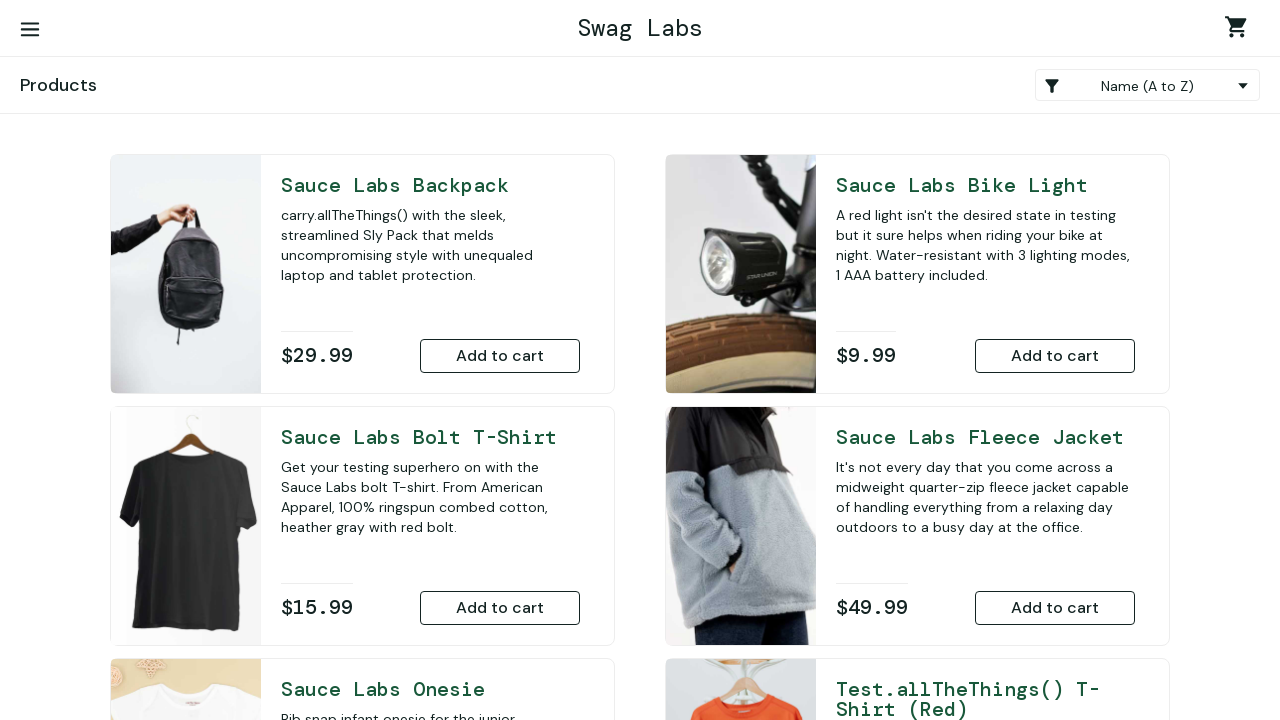